Tests a wait scenario by clicking a verify button and checking for a successful verification message

Starting URL: http://suninjuly.github.io/wait1.html

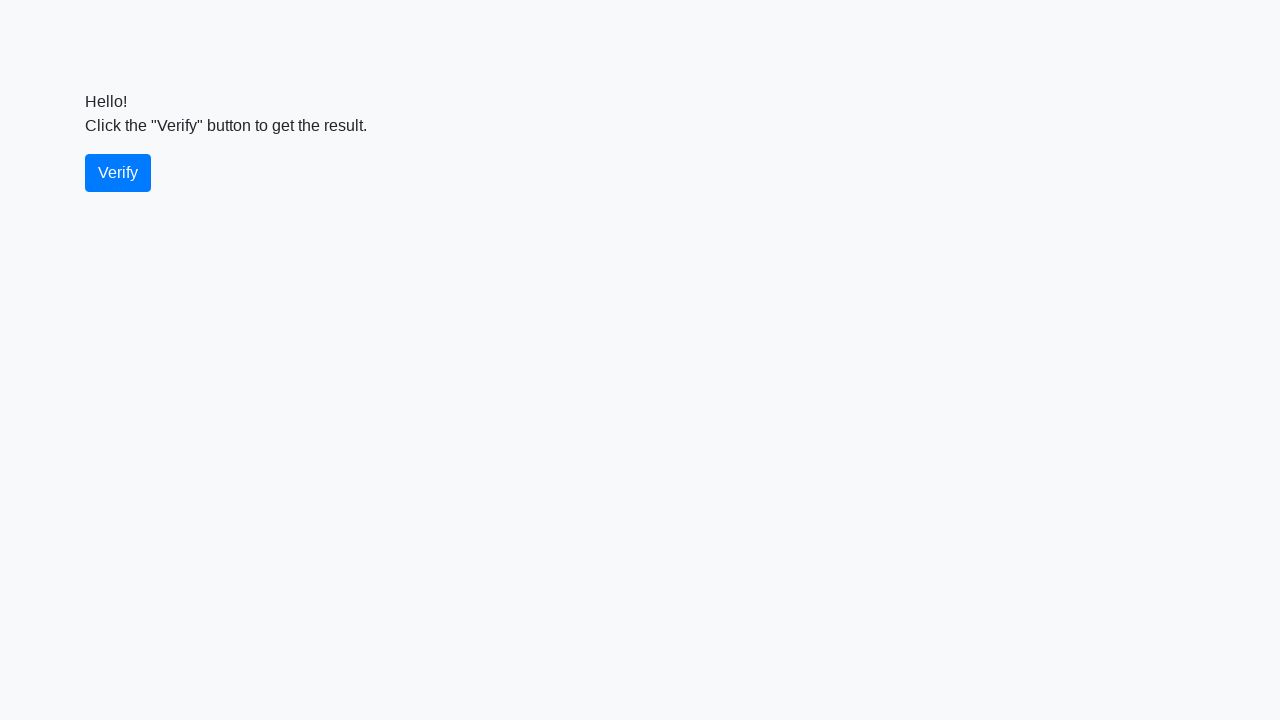

Clicked the verify button at (118, 173) on #verify
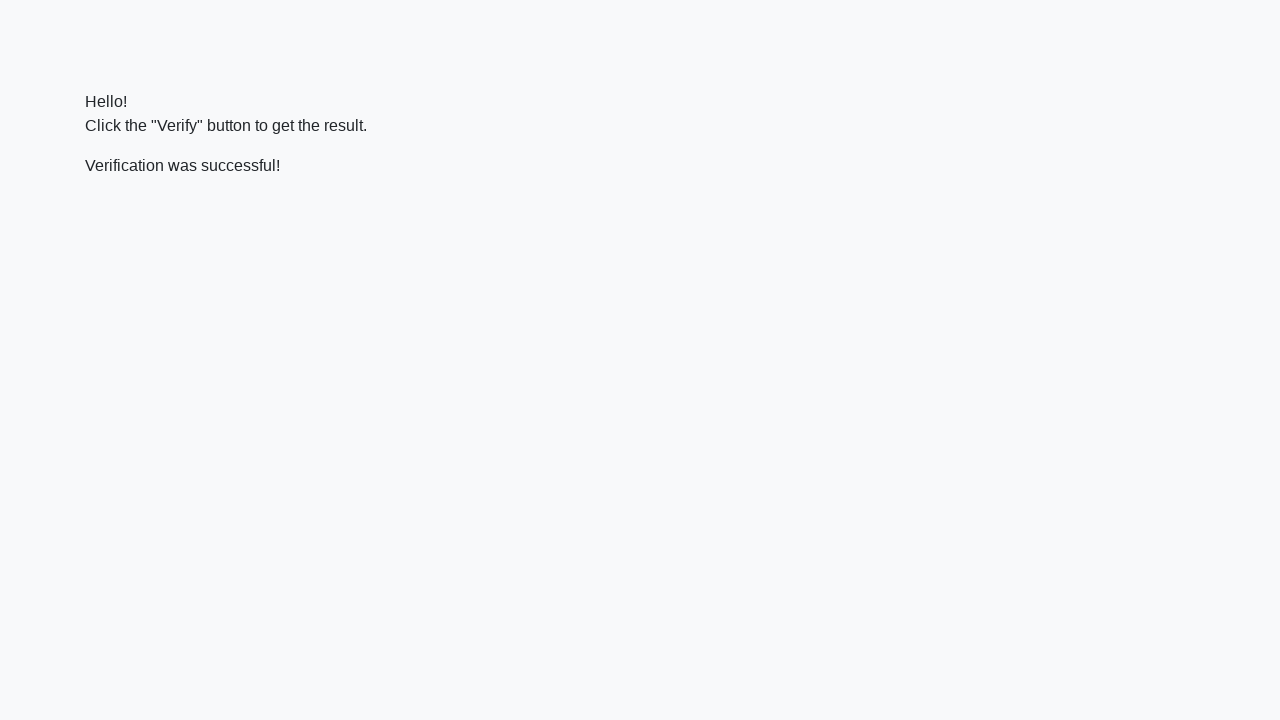

Verification message element loaded and is visible
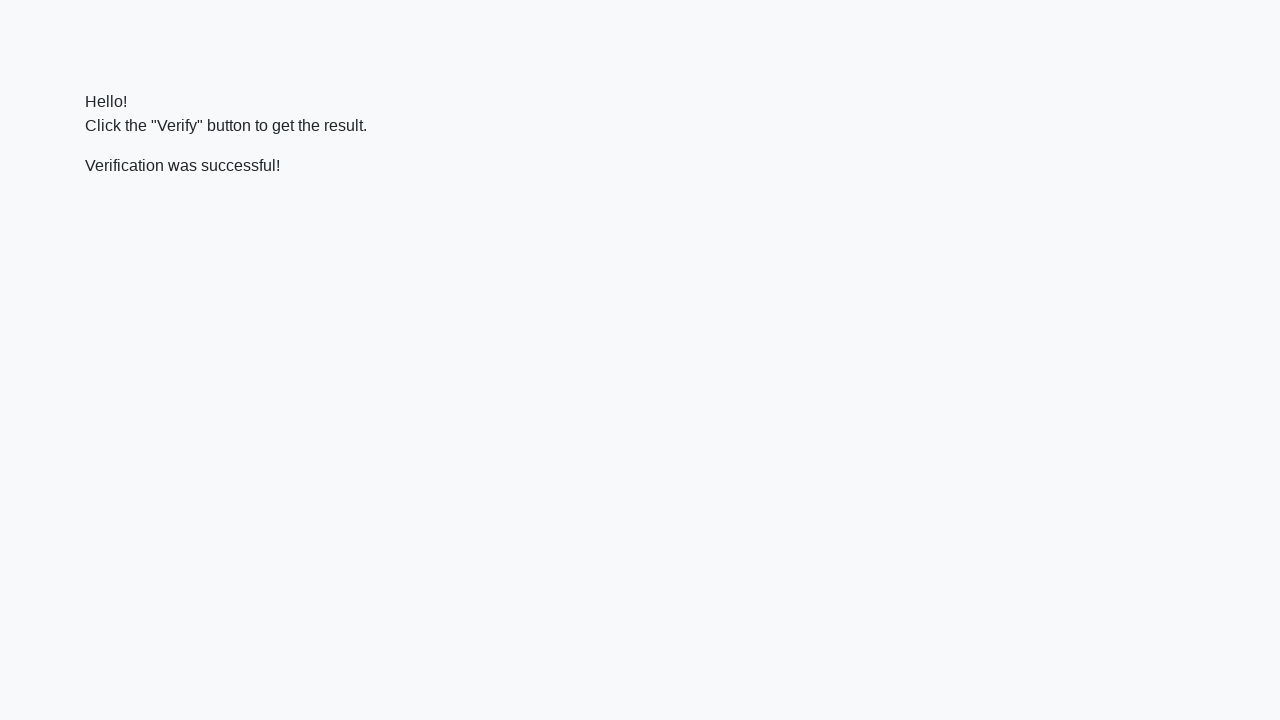

Verified that 'successful' text is present in the verification message
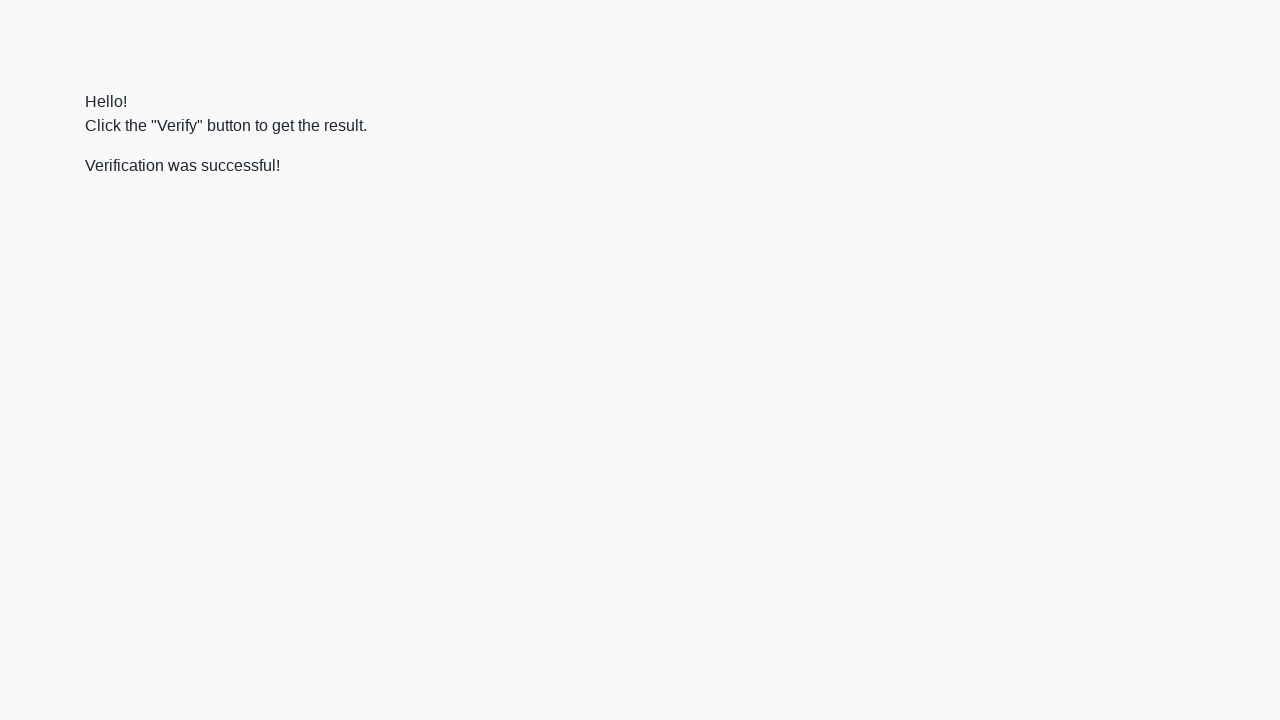

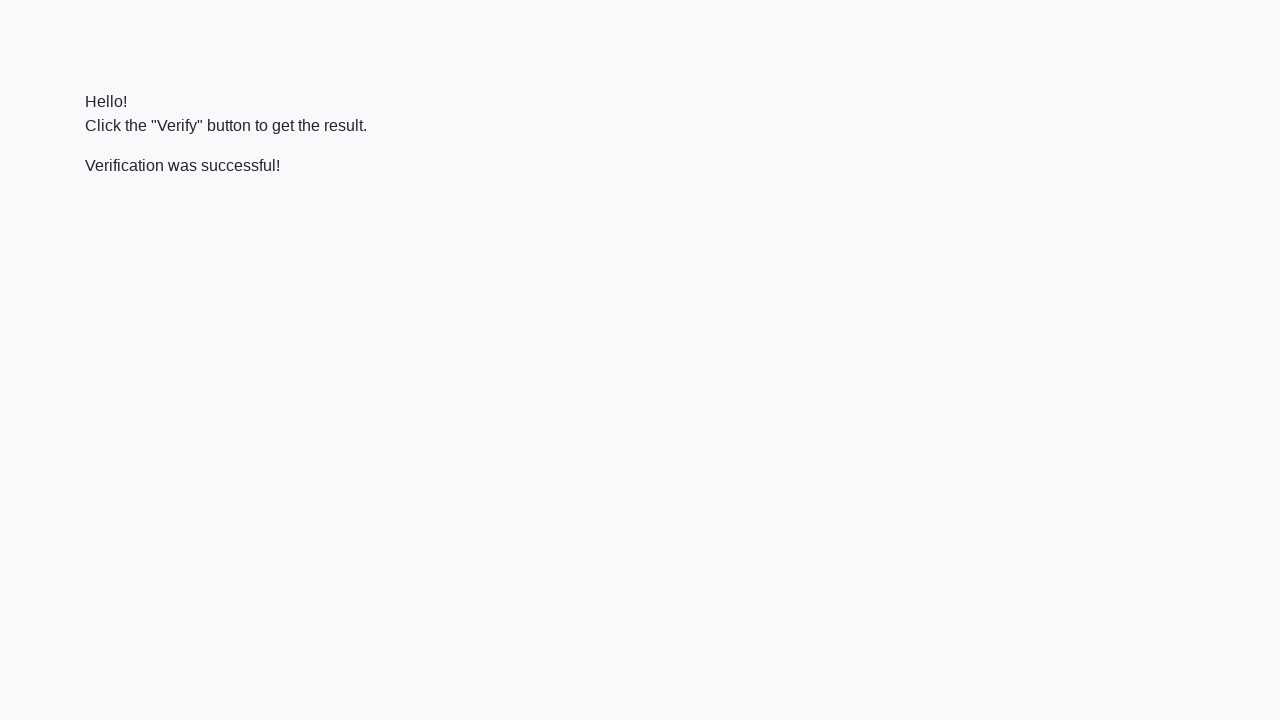